Tests clicking the "Get started" link and verifies the Installation heading appears on the resulting page

Starting URL: https://playwright.dev/

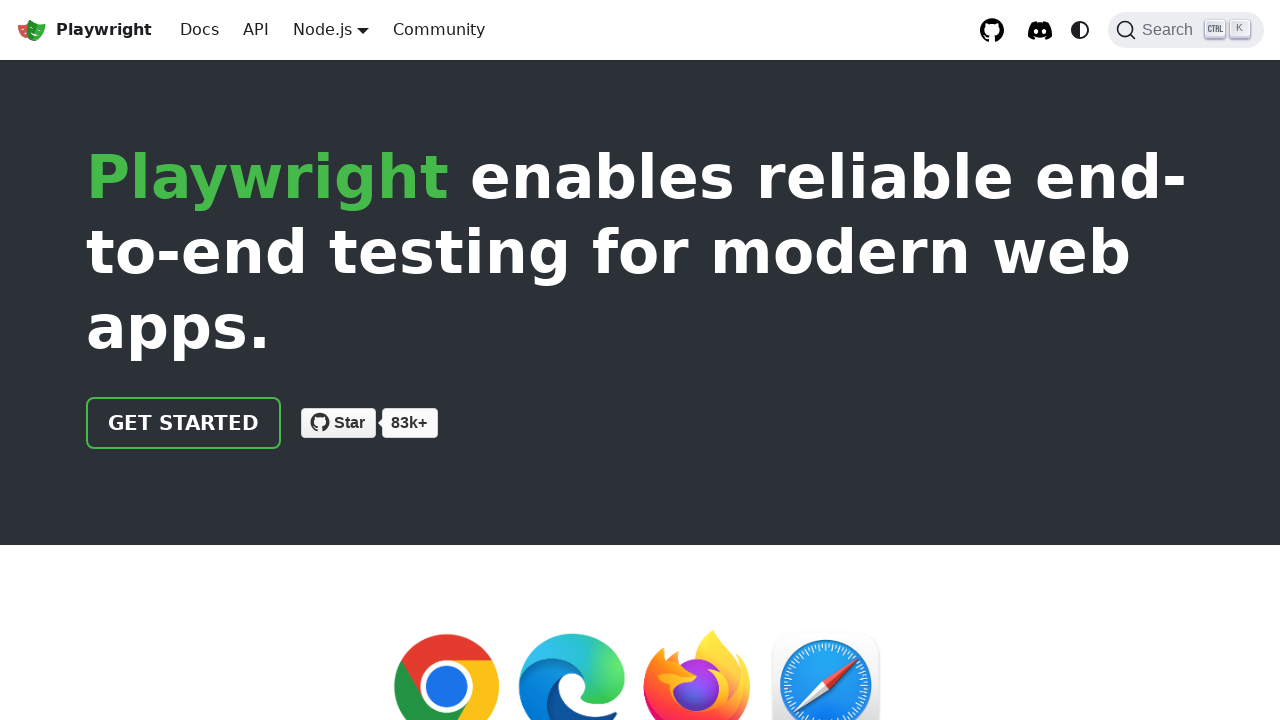

Clicked the 'Get started' link at (184, 423) on internal:role=link[name="Get started"i]
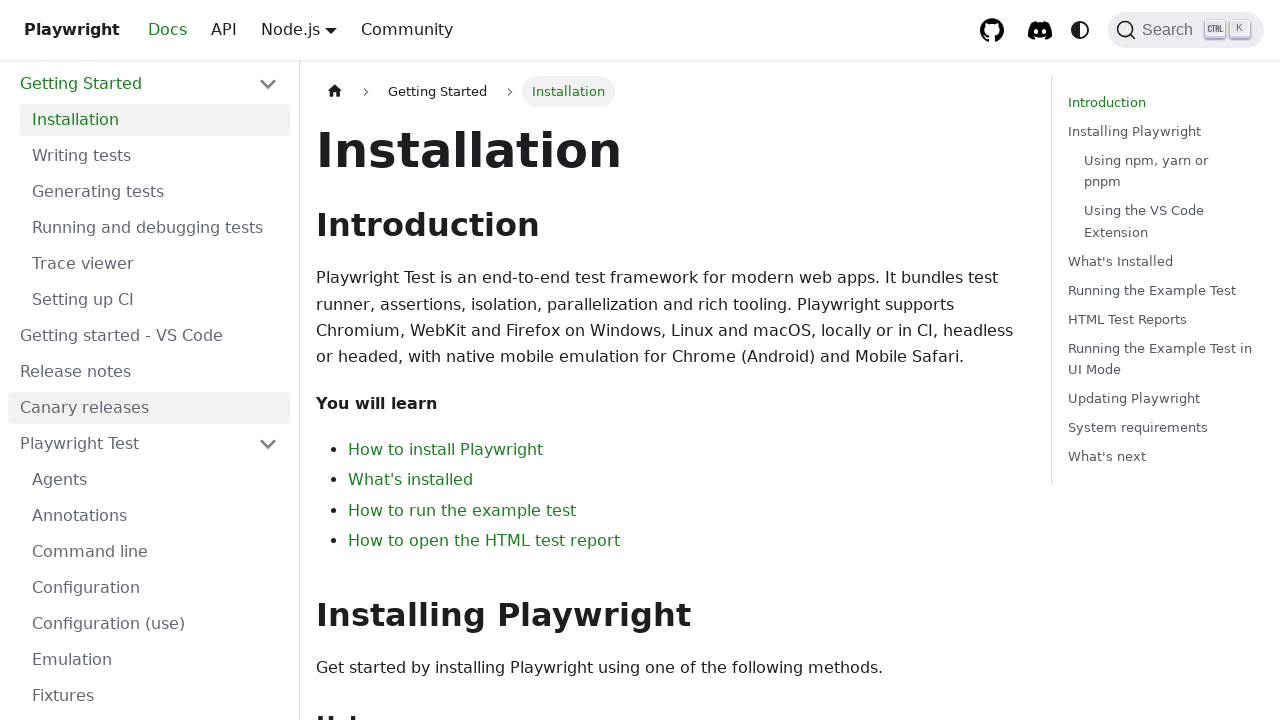

Verified 'Installation' heading is visible on the page
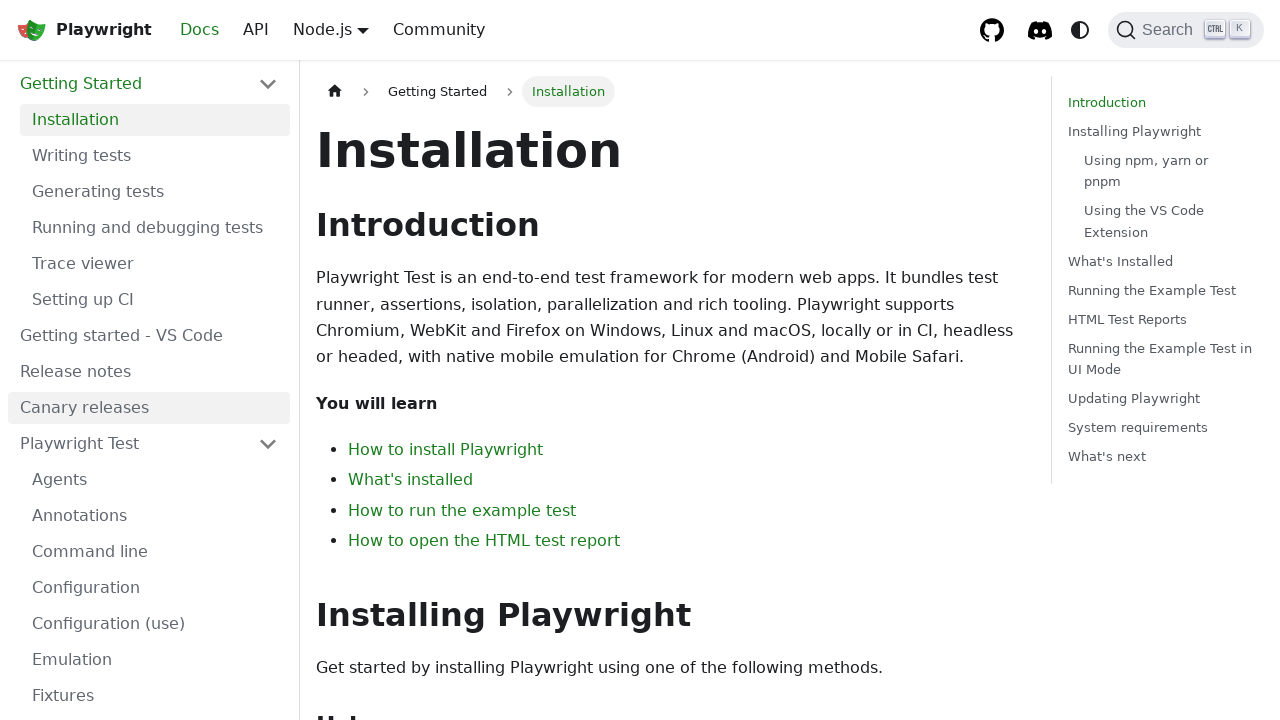

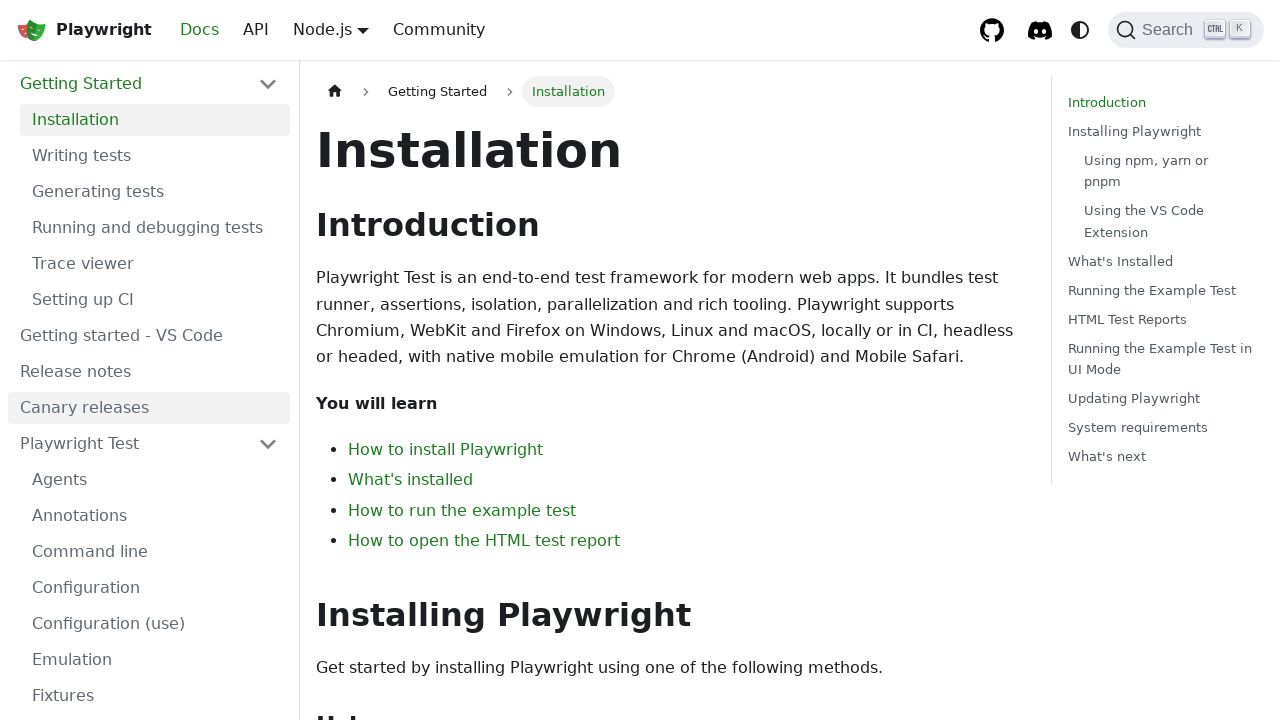